Navigates to the OrangeHRM login page with a specific viewport size and waits for the page to fully load

Starting URL: https://opensource-demo.orangehrmlive.com/web/index.php/auth/login

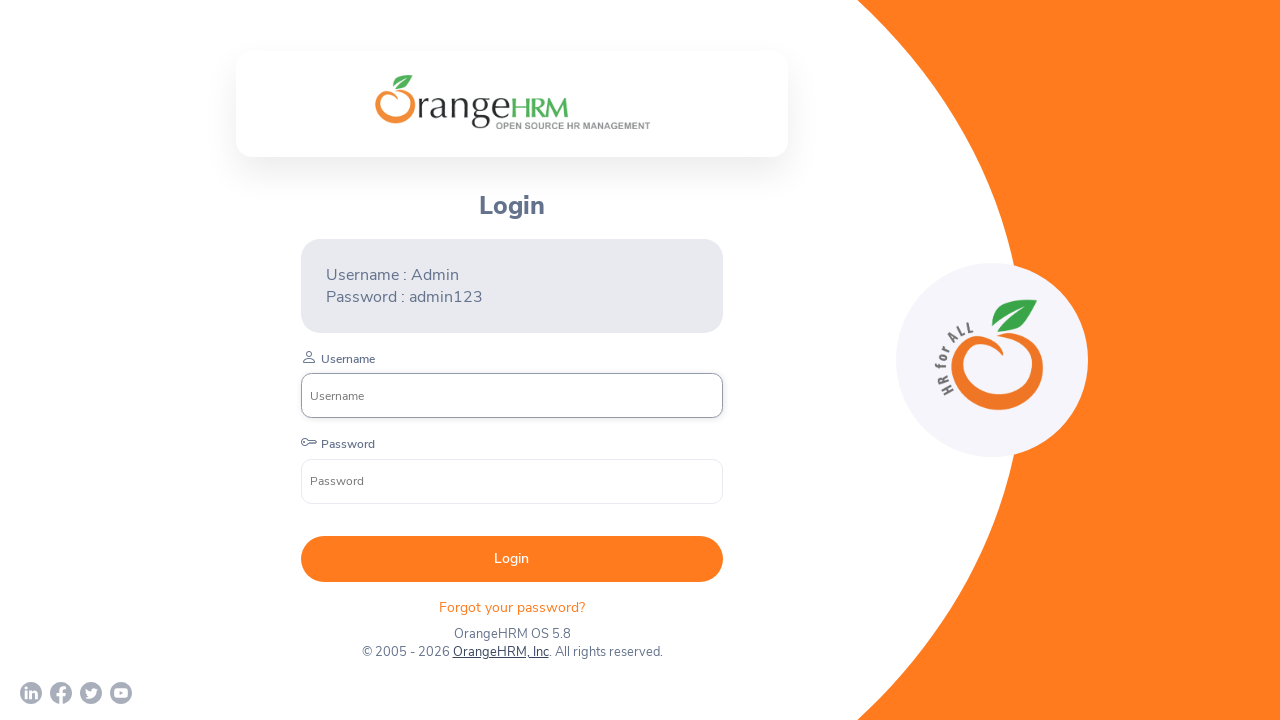

Set viewport size to 1920x1080
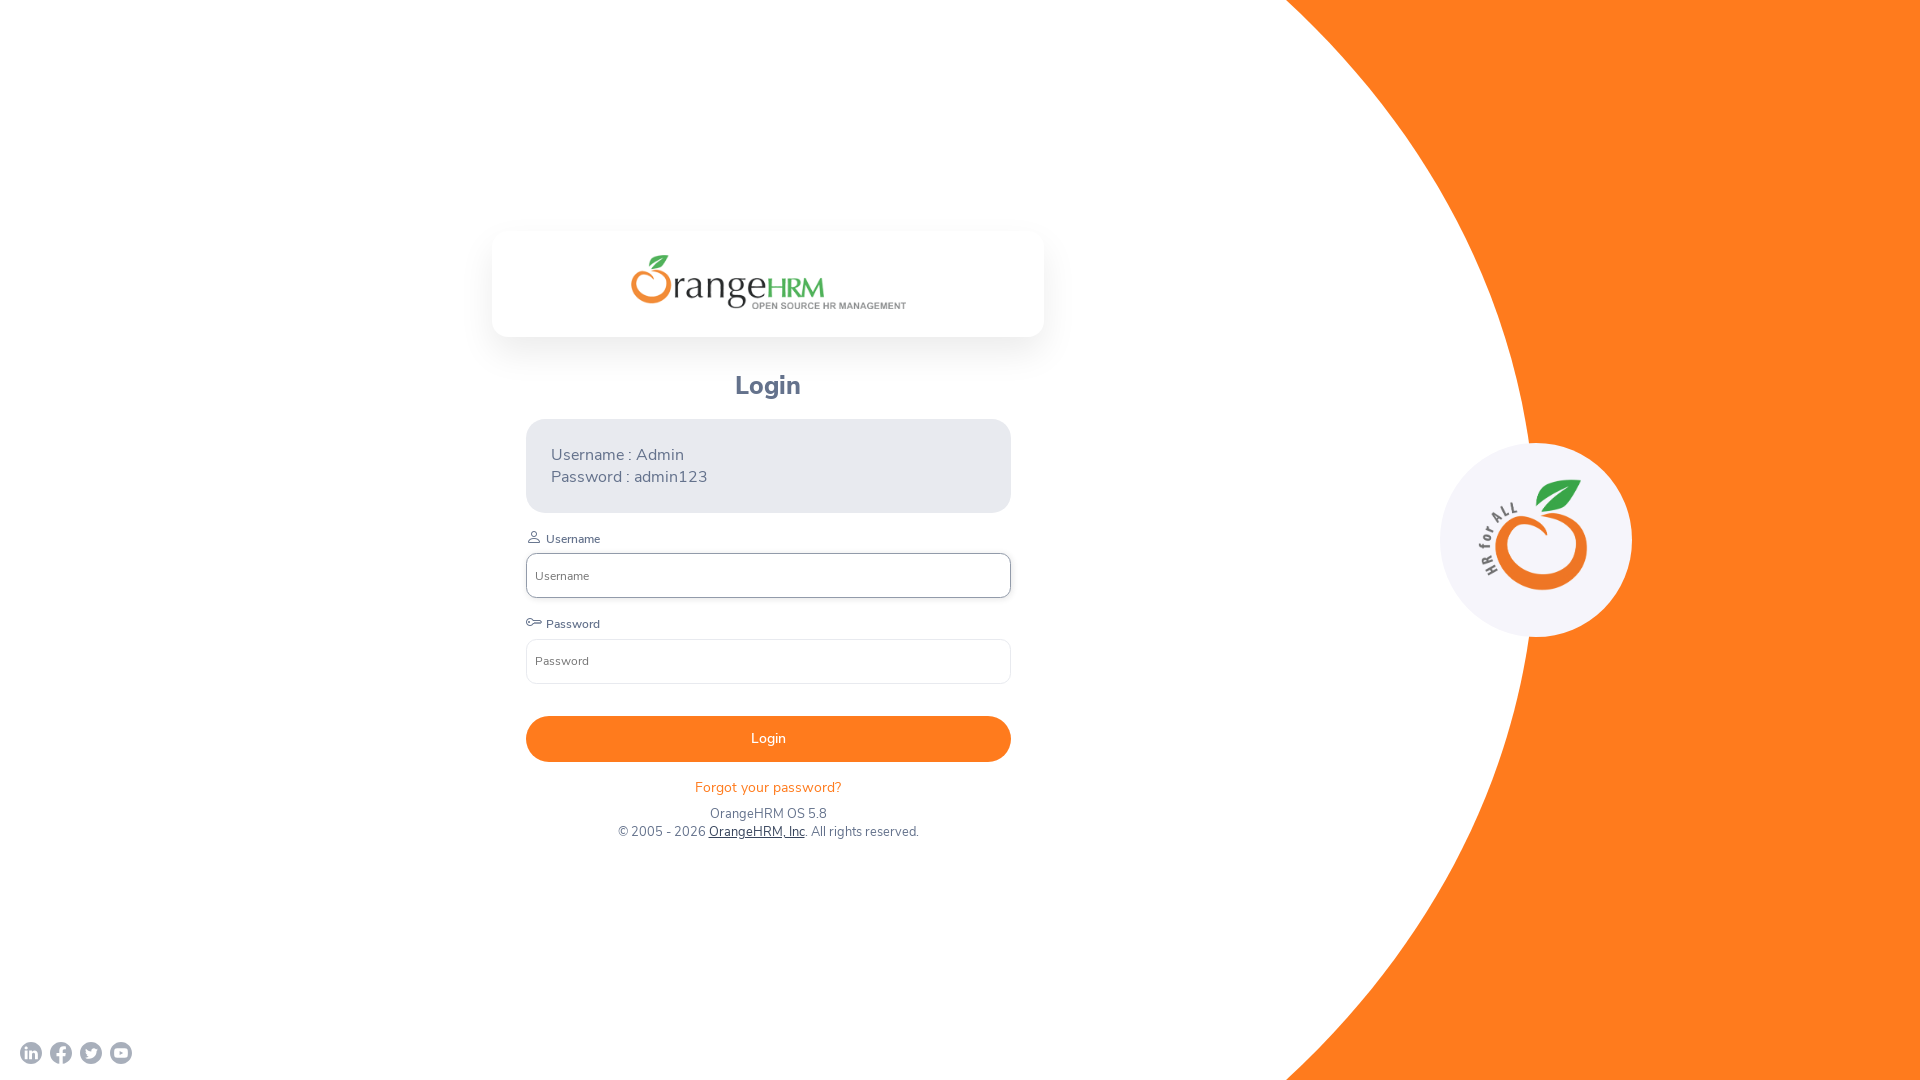

Waited for page to reach networkidle state
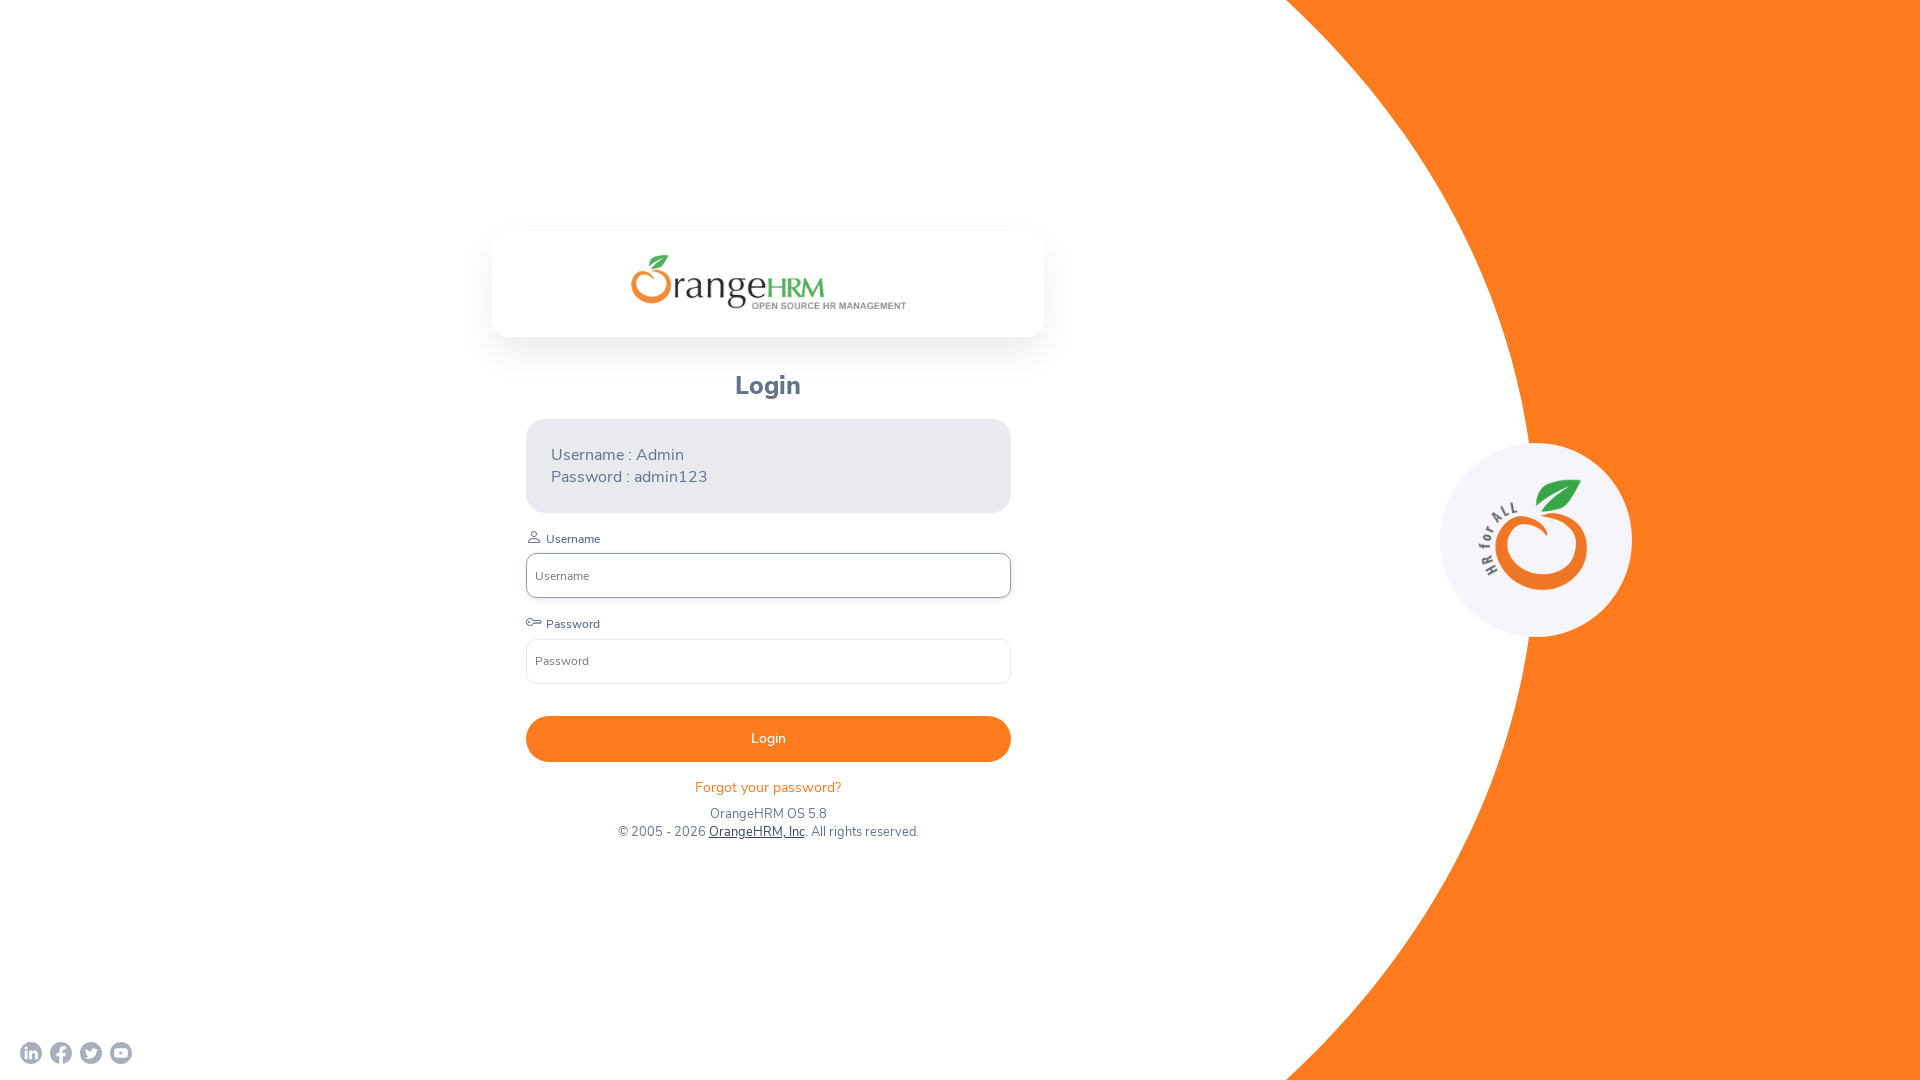

Submit button element is present and page has fully loaded
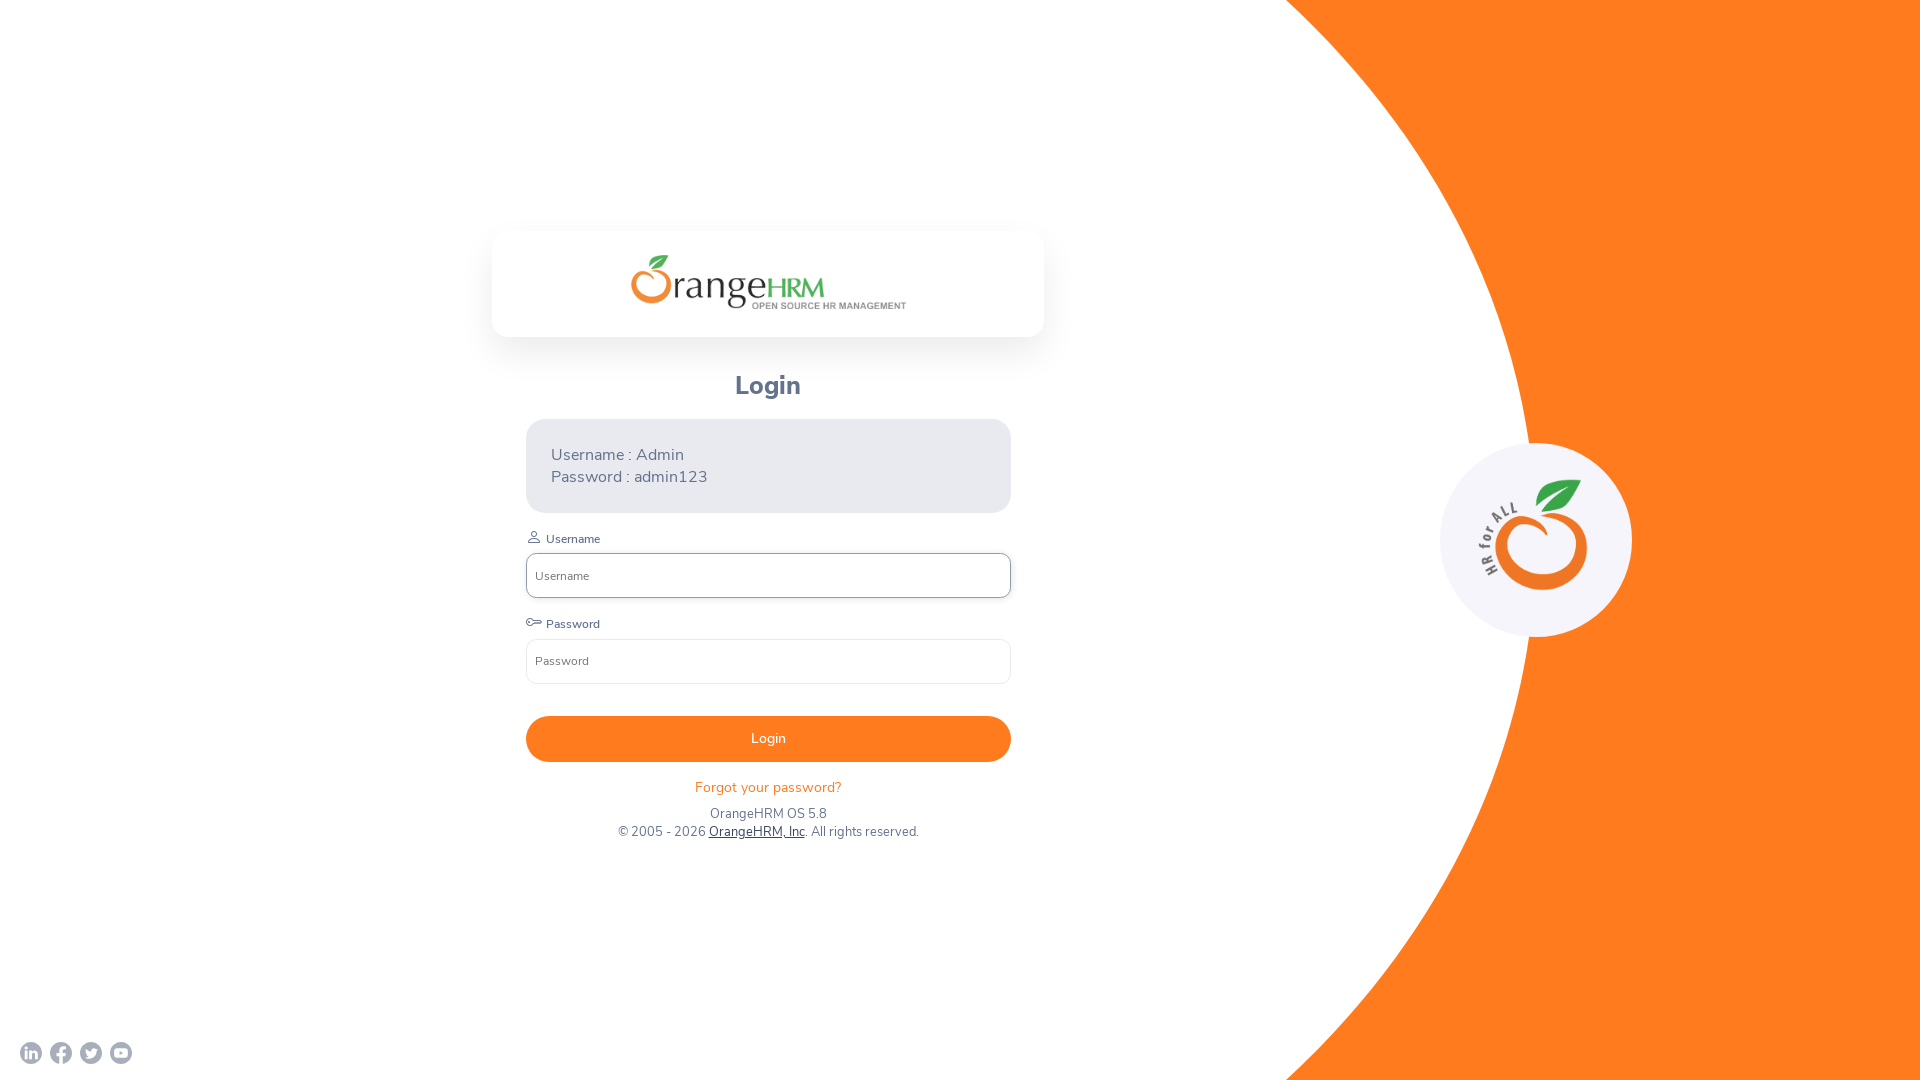

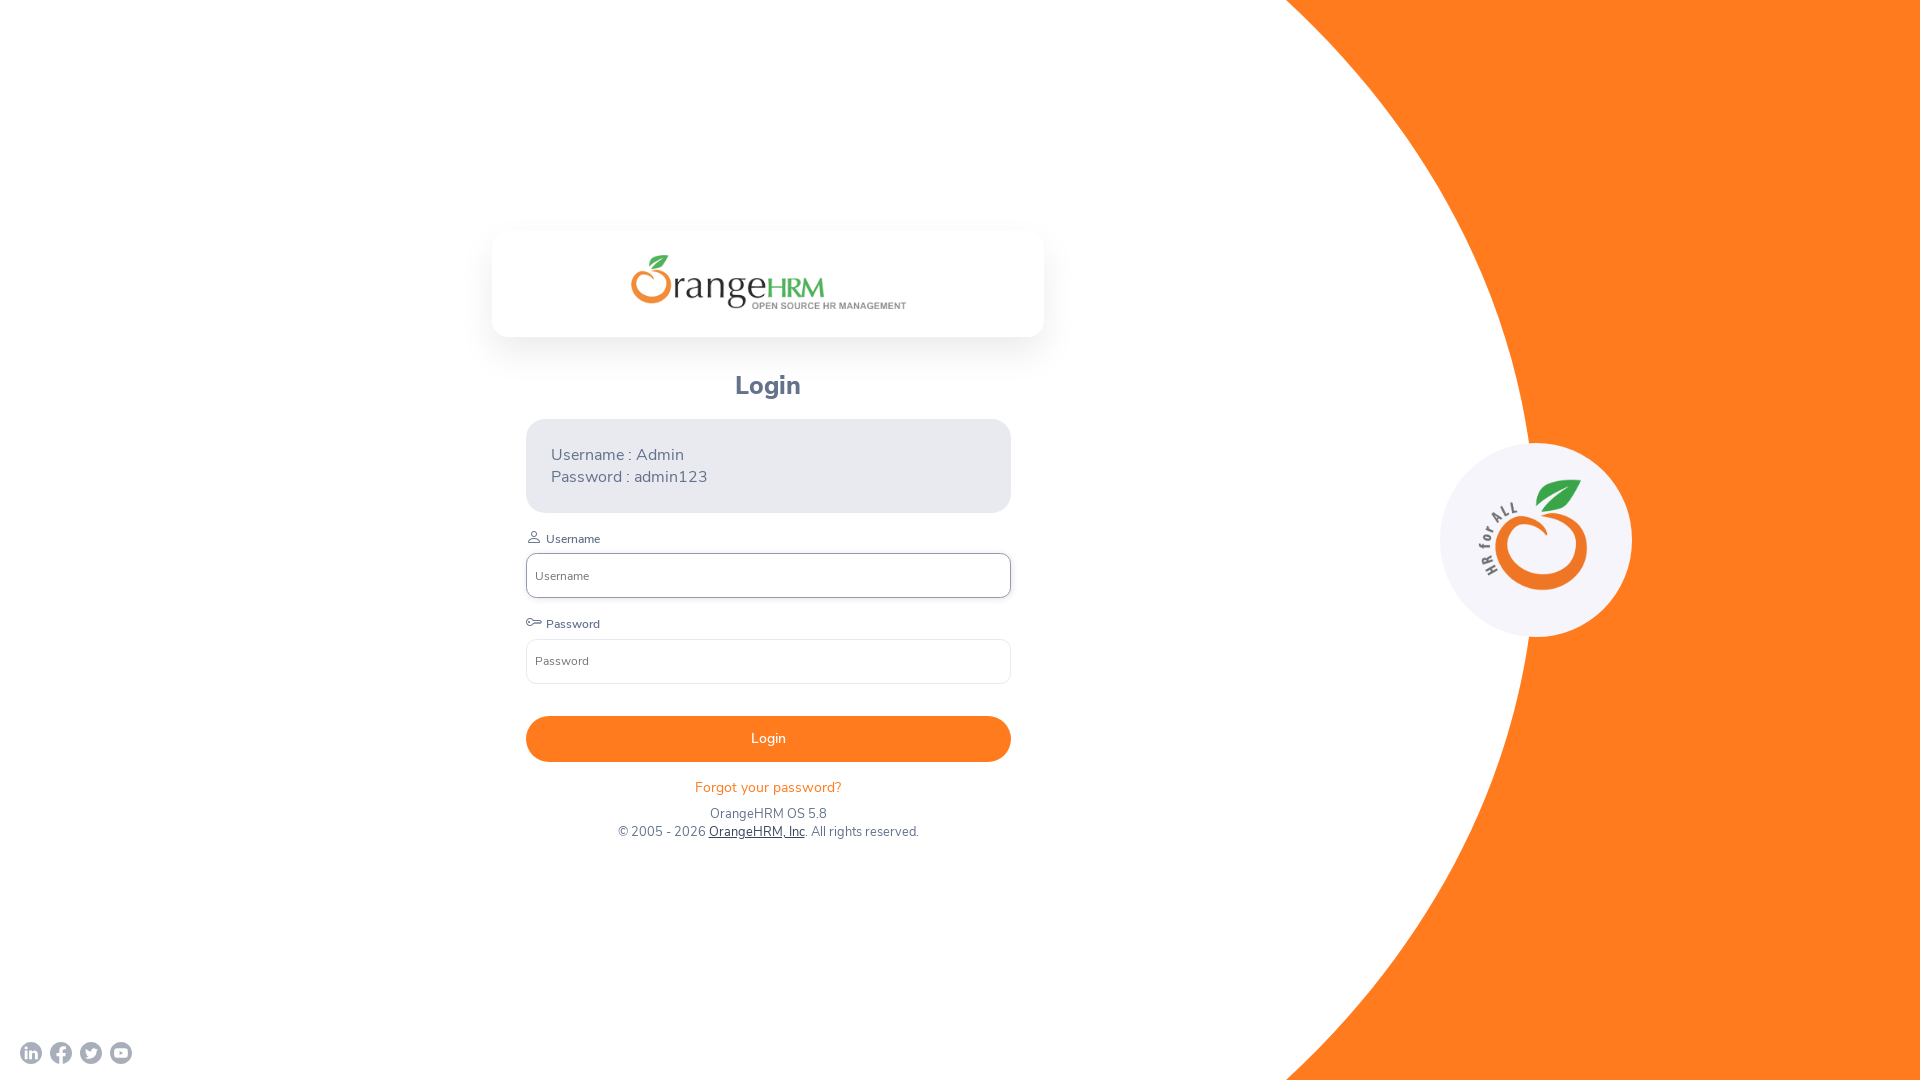